Waits for price to reach $100, books an item, solves a math problem and submits the answer

Starting URL: http://suninjuly.github.io/explicit_wait2.html

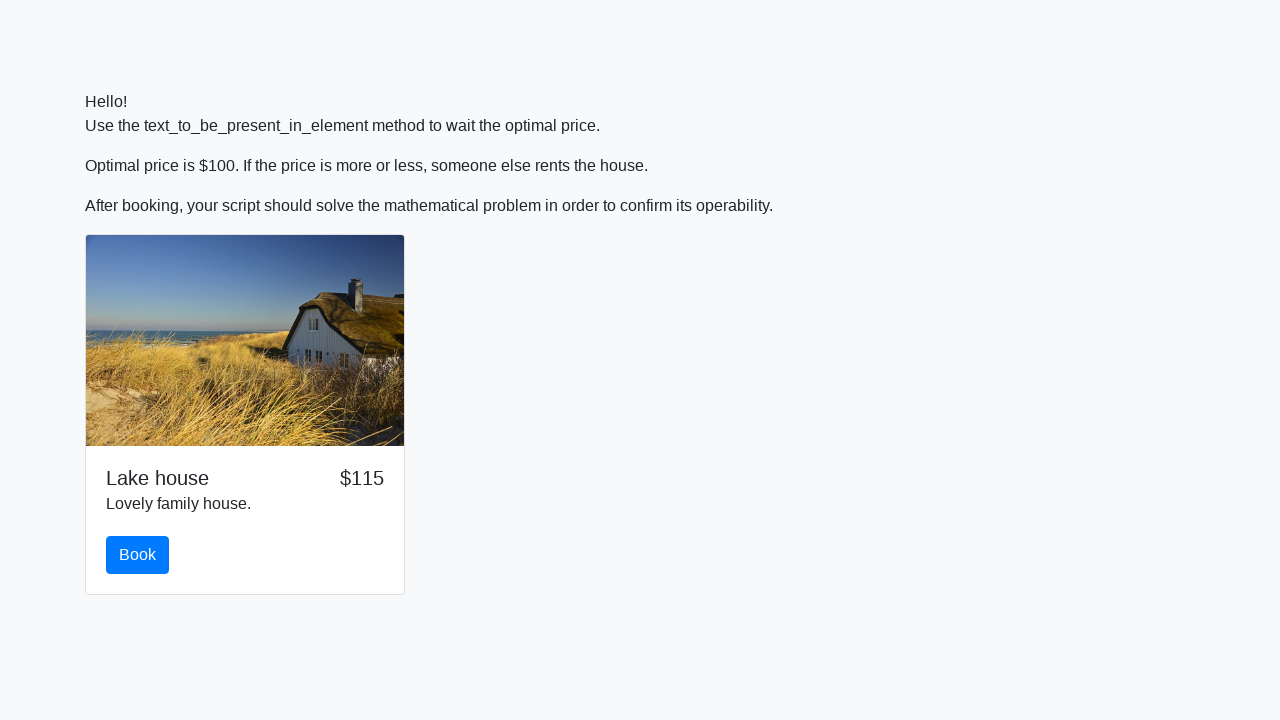

Waited for price to reach $100
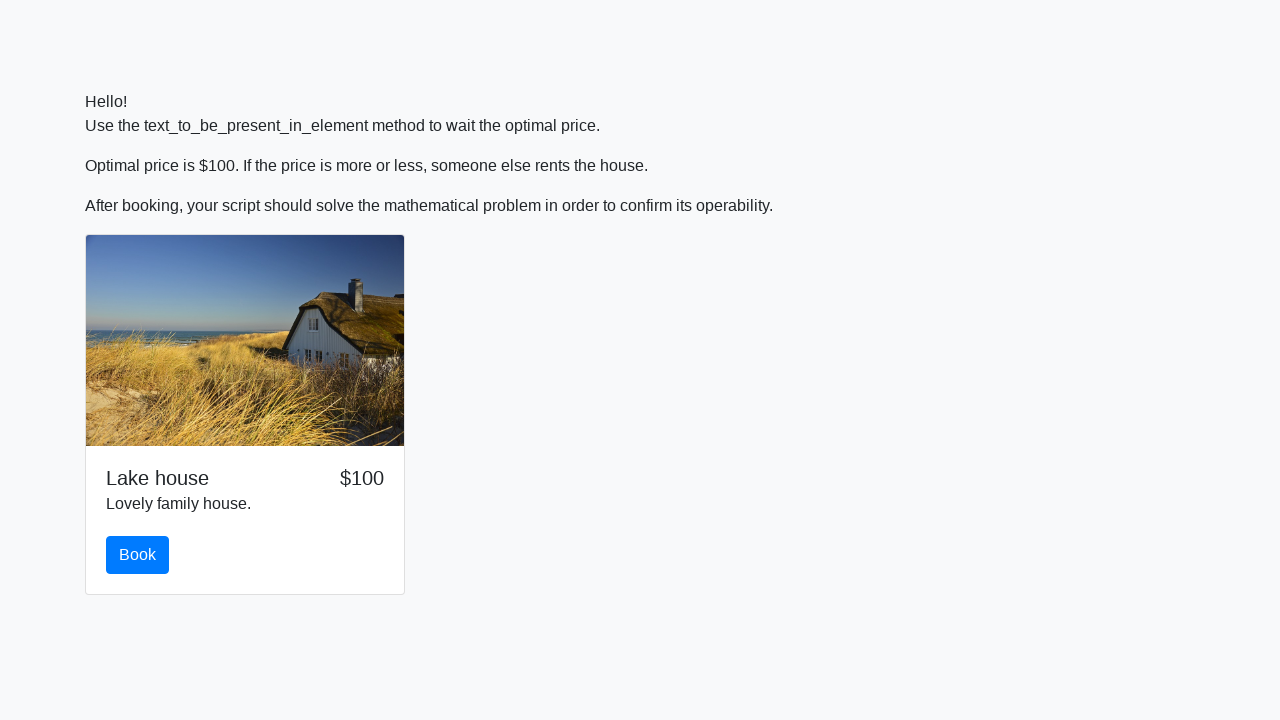

Clicked the book button at (138, 555) on #book
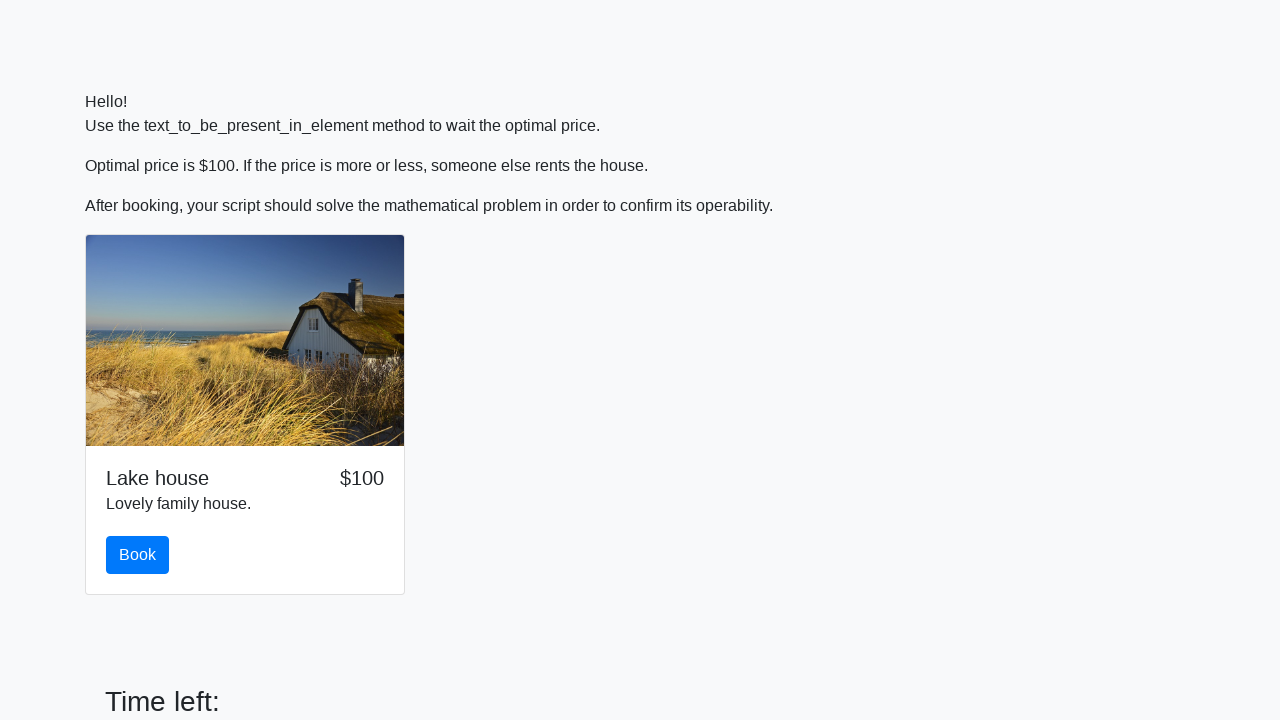

Scrolled to solve button
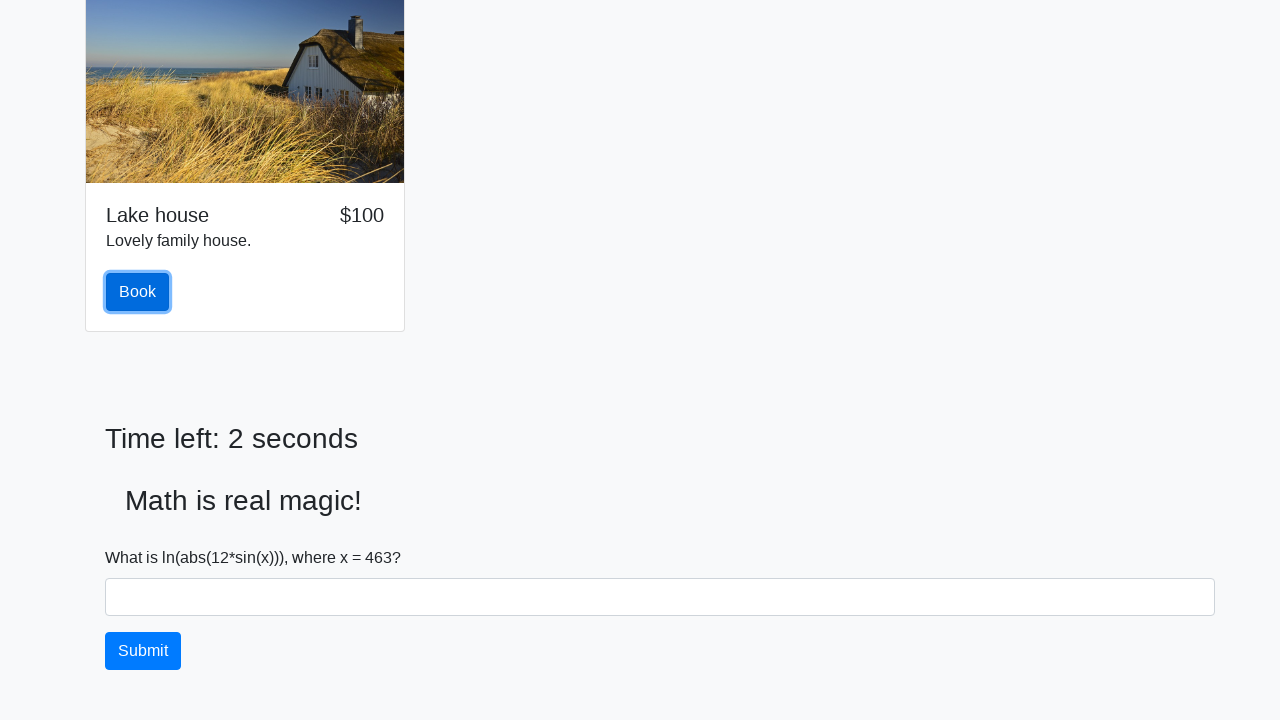

Retrieved x value for calculation
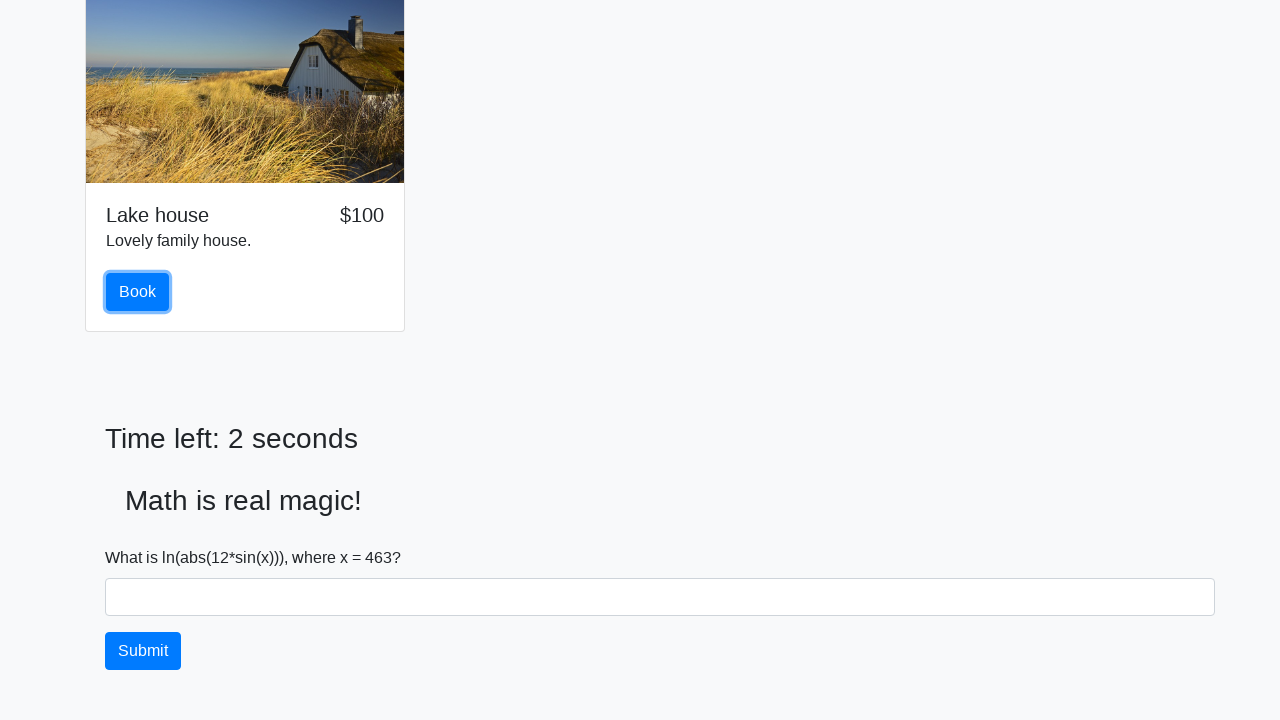

Calculated mathematical answer using log(12*sin(x))
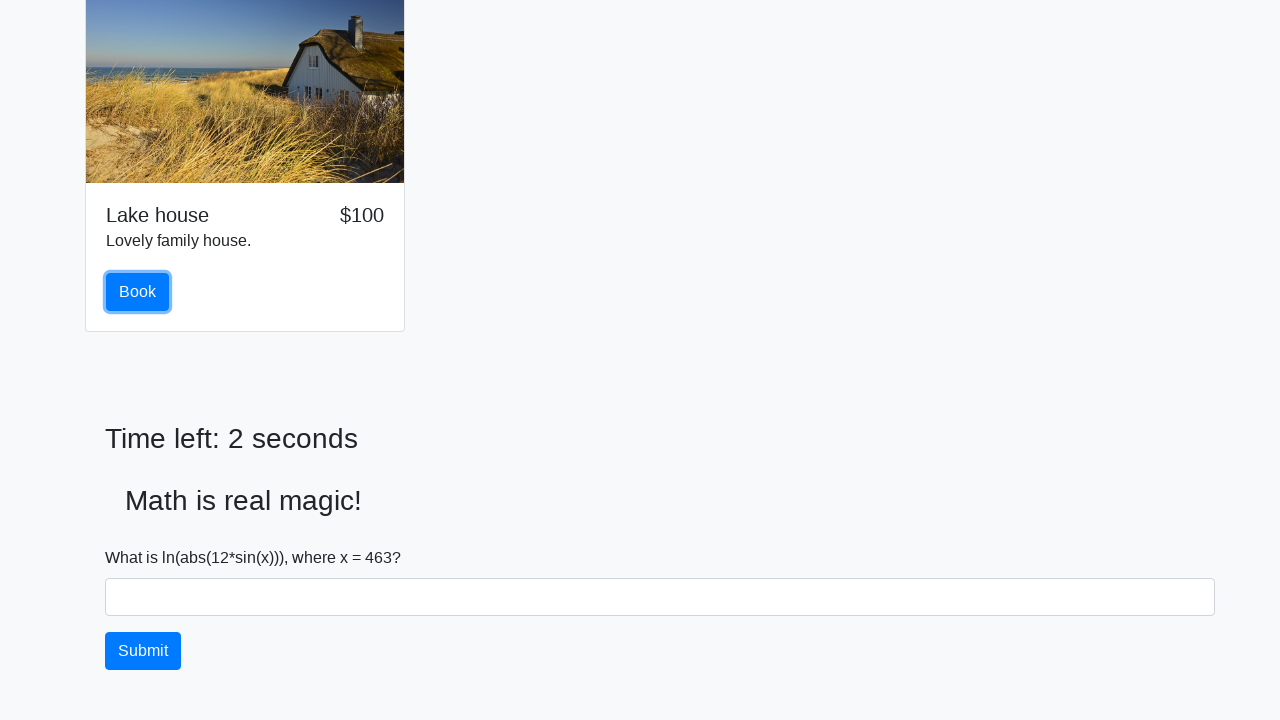

Entered calculated answer in form on #answer
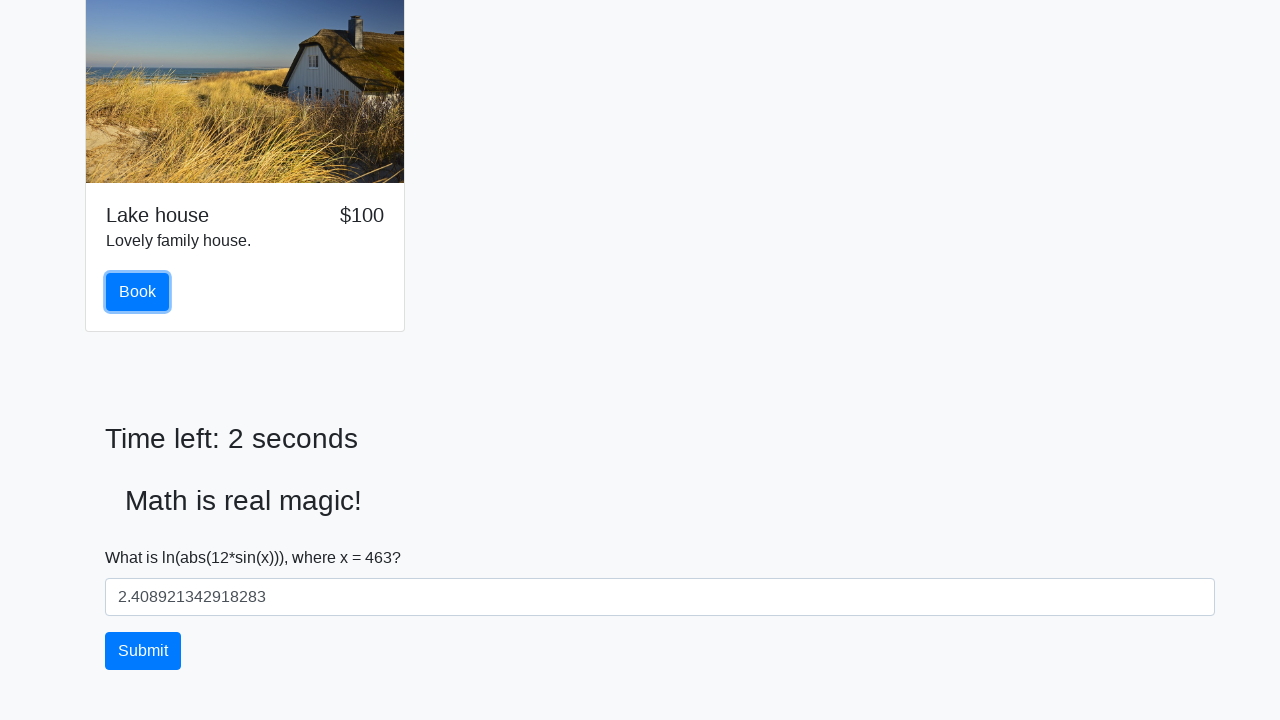

Clicked solve button to submit answer at (143, 651) on #solve
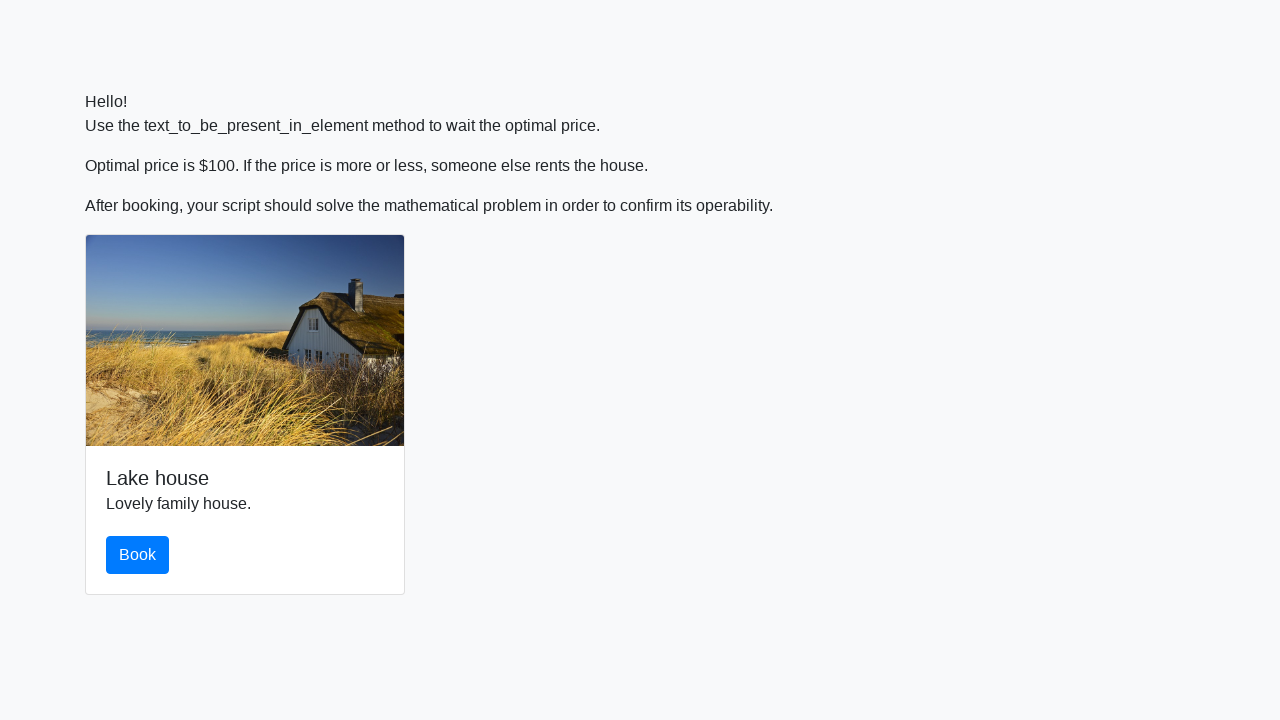

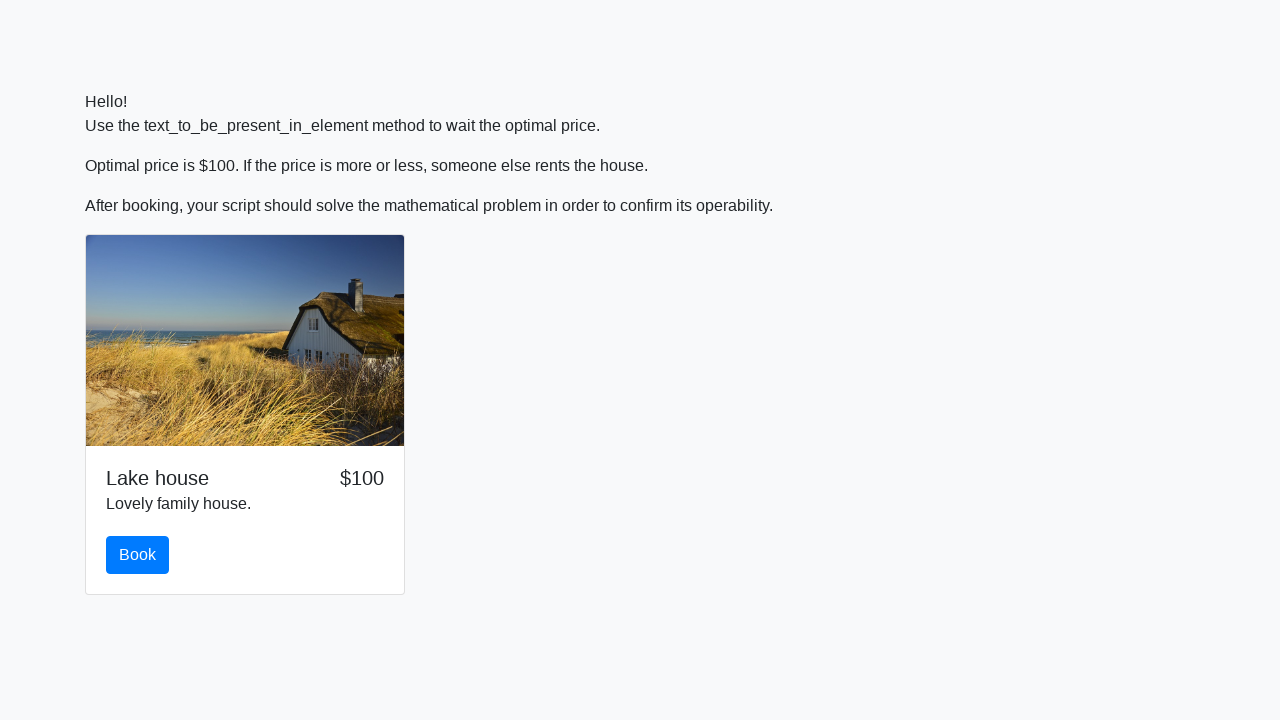